Tests the Senate financial disclosure search form by accepting terms, selecting current and former senators filters, selecting periodic reports type, entering a date range, and submitting the search form to view results.

Starting URL: https://efdsearch.senate.gov/search/

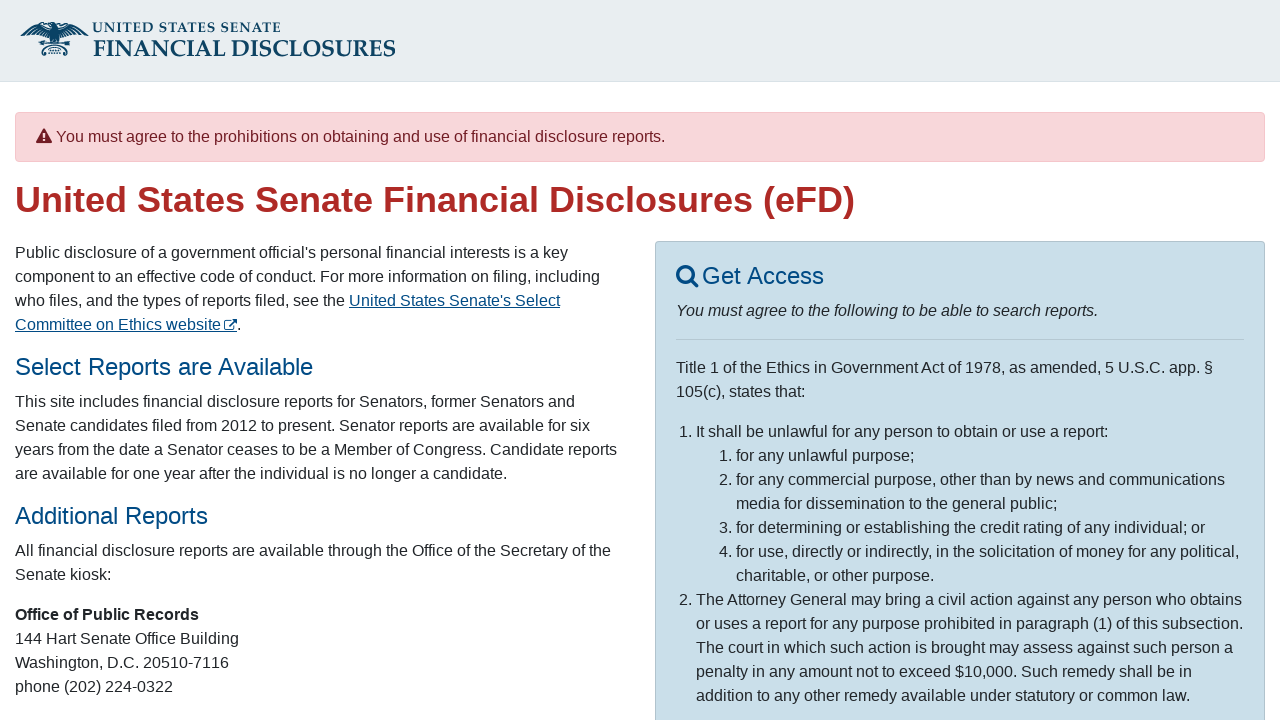

Clicked agreement checkbox to accept terms at (682, 471) on #agree_statement
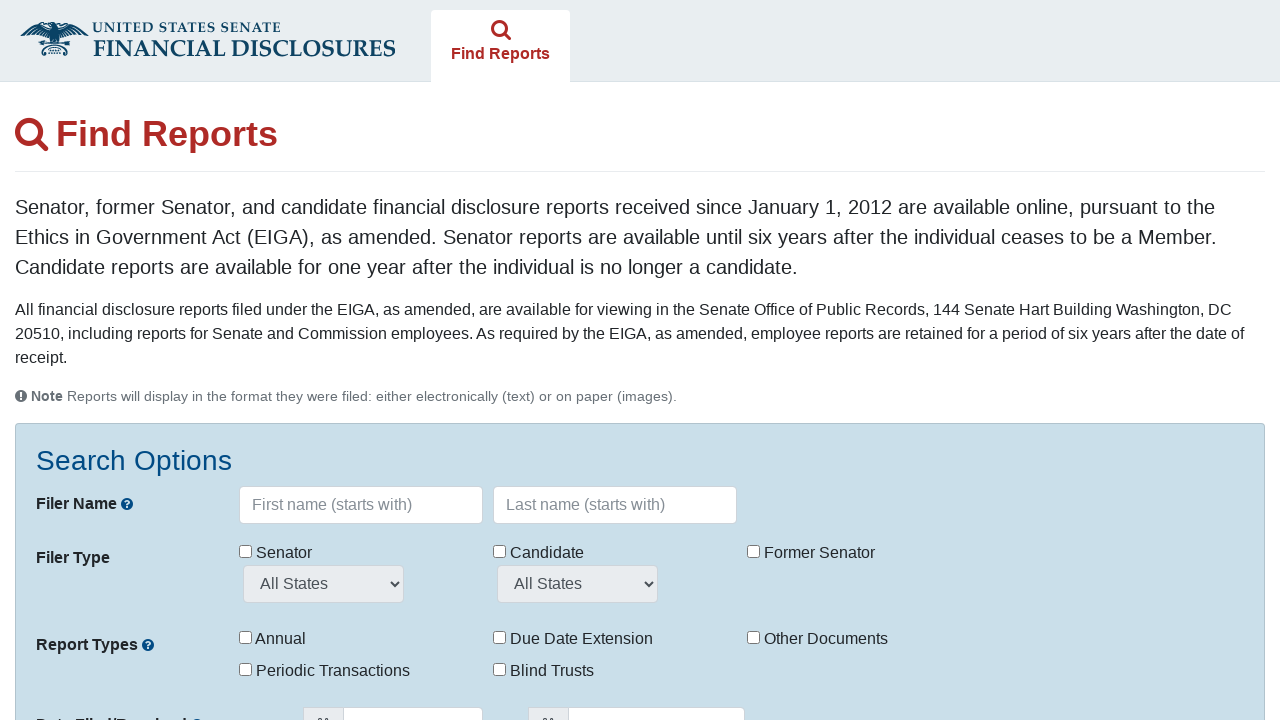

Selected current senators filter at (276, 553) on label:has(input[value="1"])
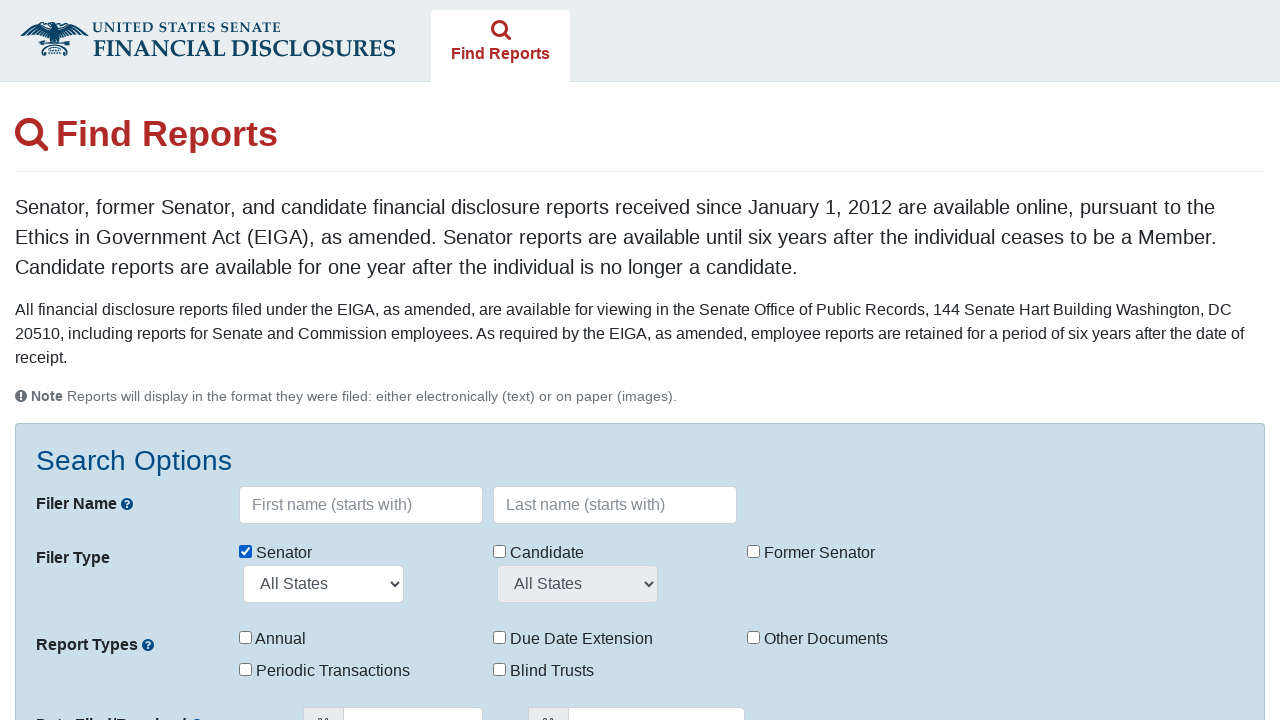

Selected former senators filter at (810, 553) on label:has(input[value="5"])
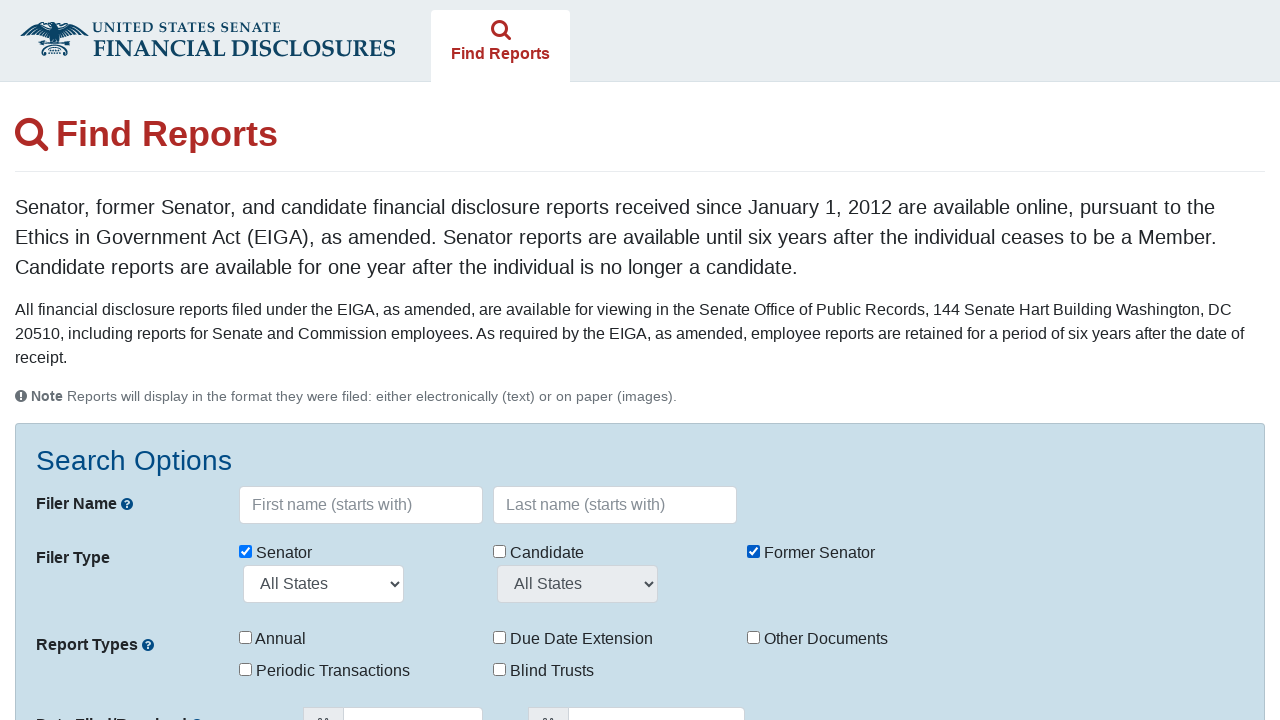

Selected periodic reports type at (324, 671) on label:has(input[value="11"])
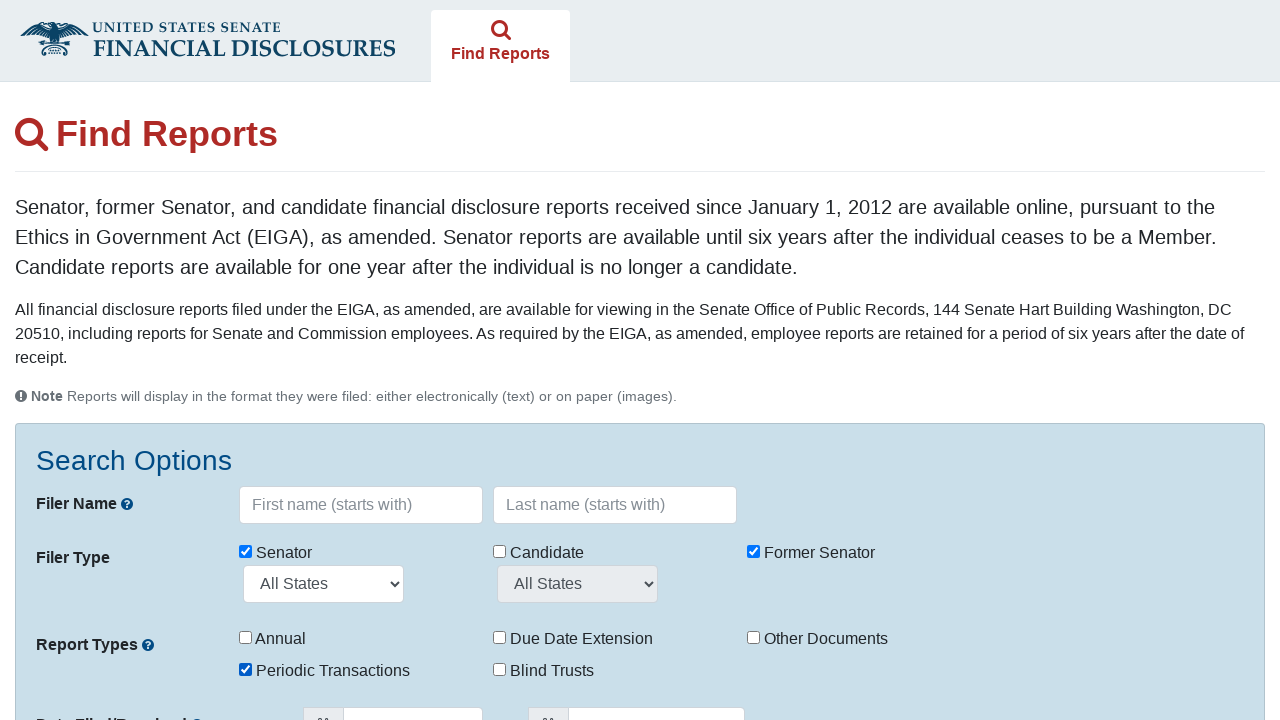

Entered from date as 01/01/2023 on #fromDate
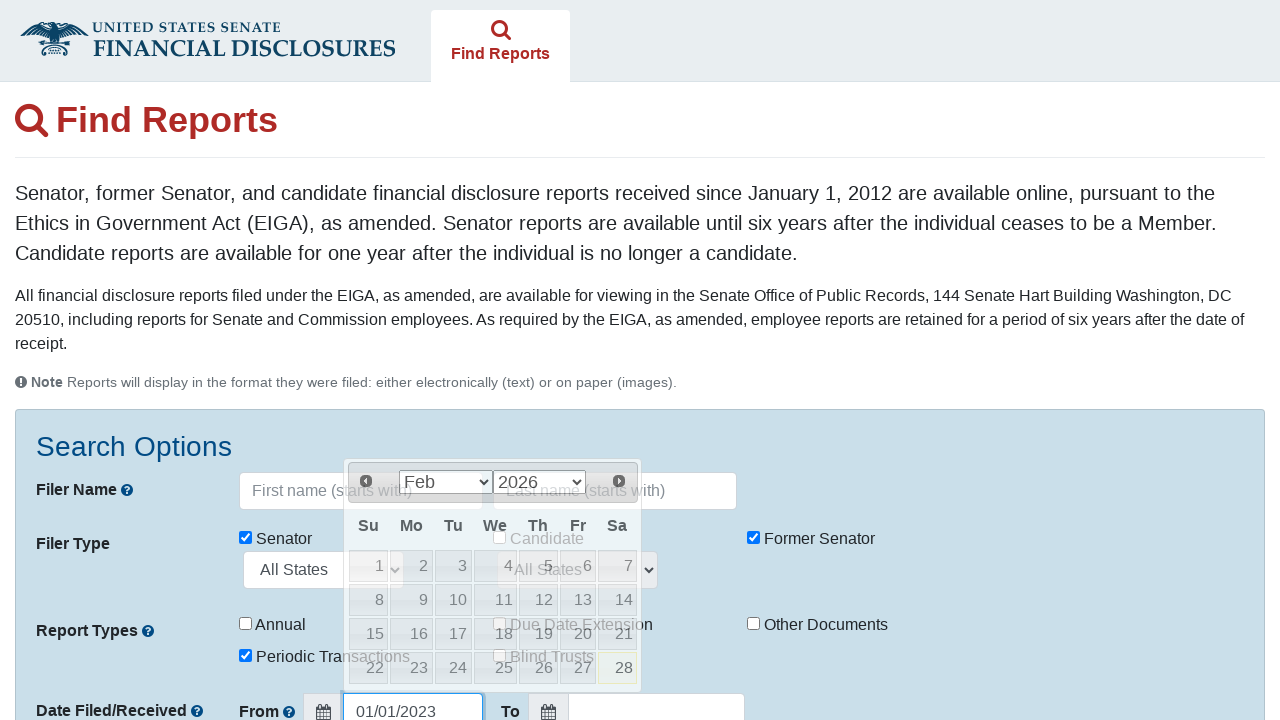

Clicked search button to submit the form at (114, 482) on form button[type='submit'], form button:has-text('Search')
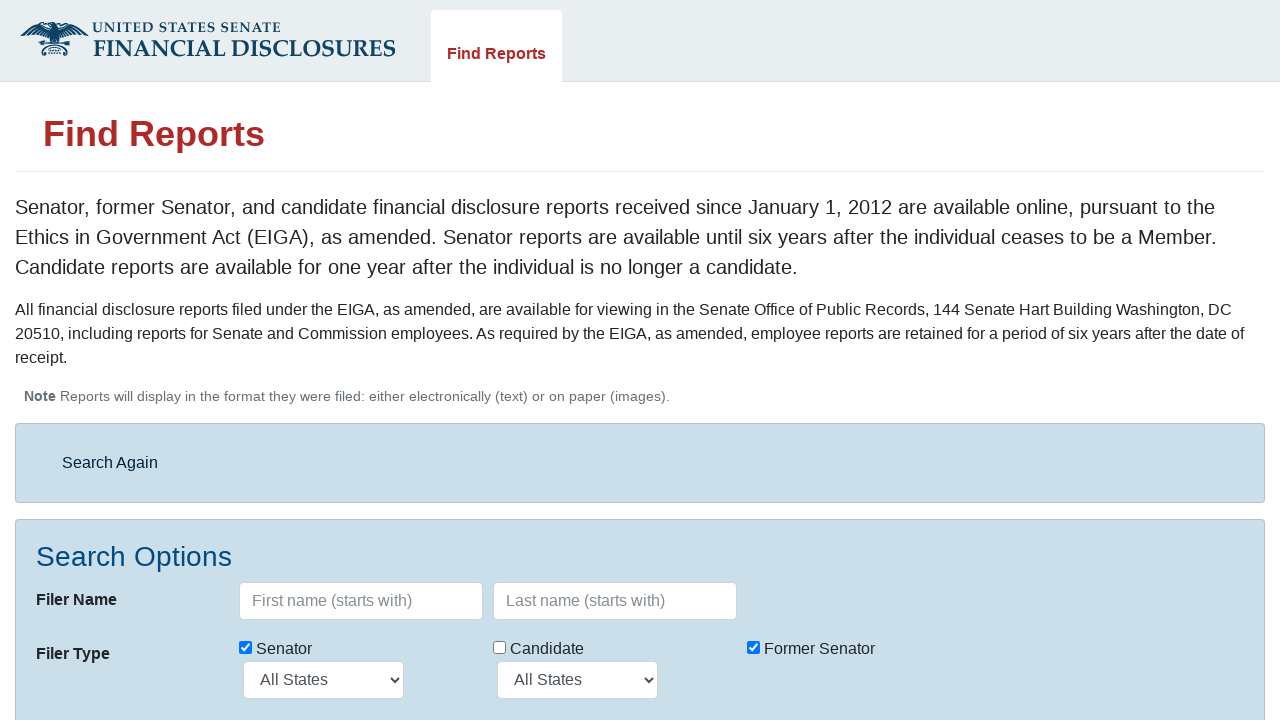

Search results table loaded successfully
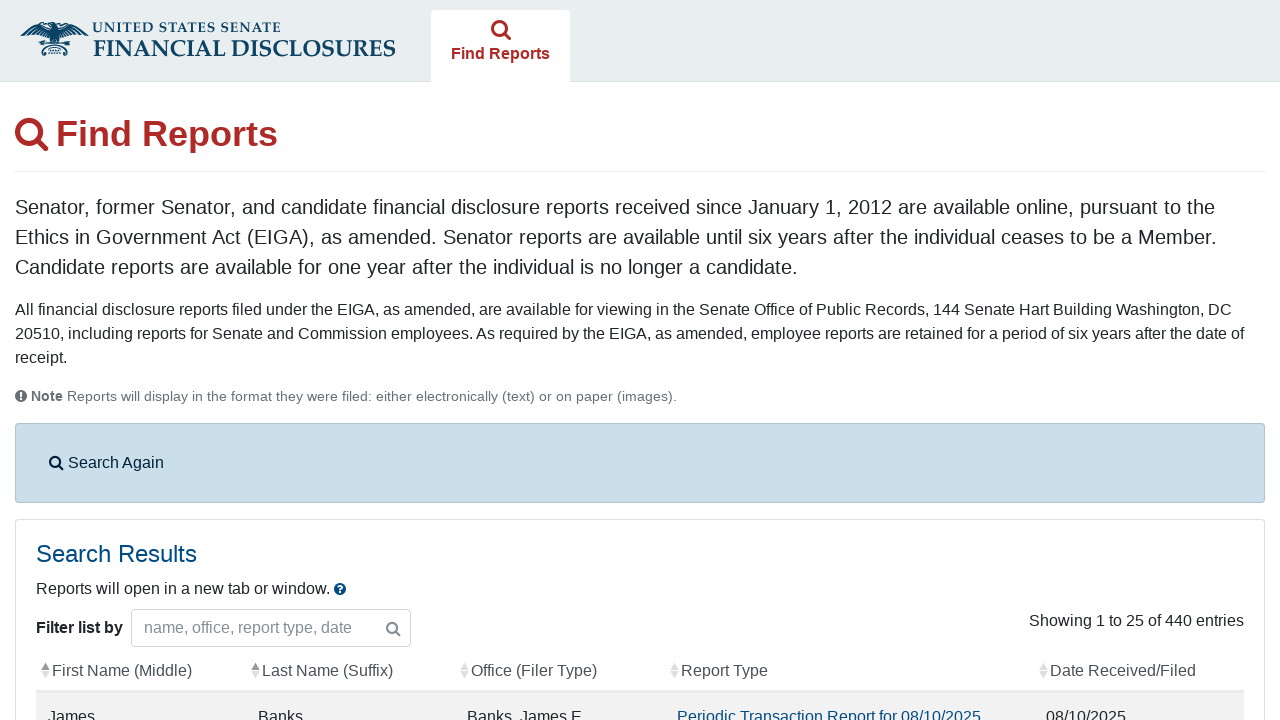

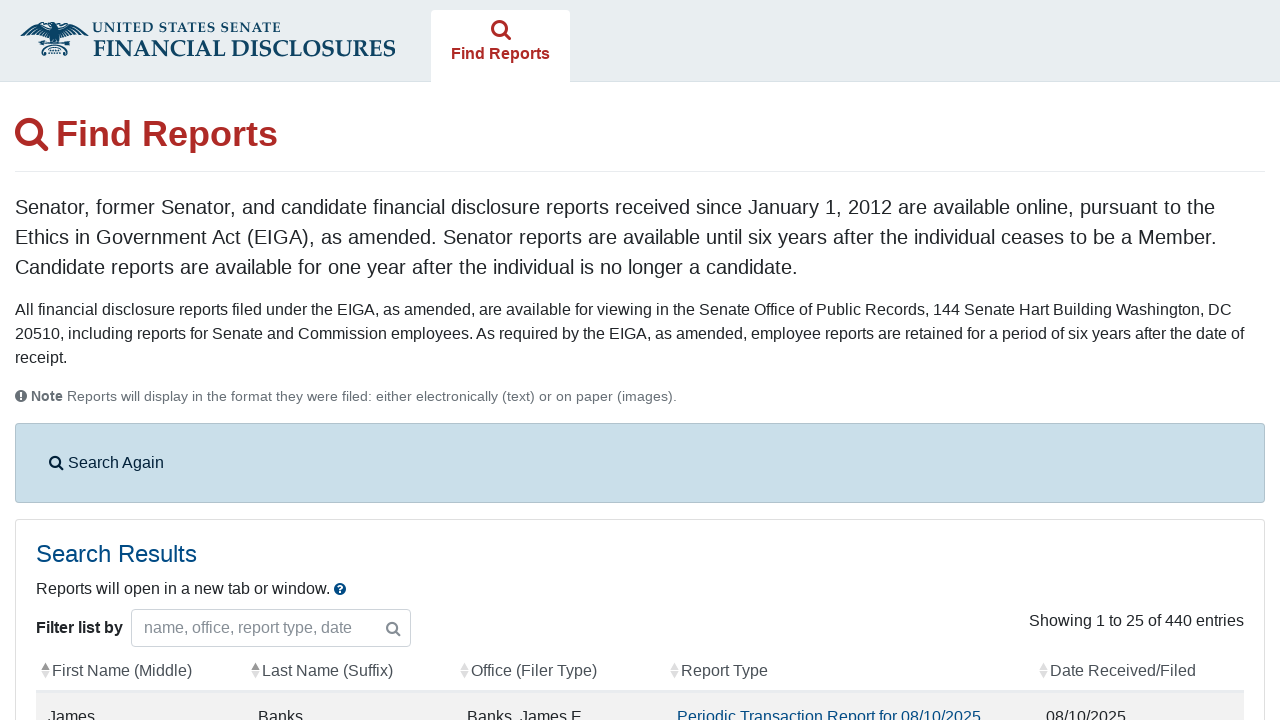